Navigates to theysaidso.com quotes website and scrolls down the page to view more content

Starting URL: https://theysaidso.com/

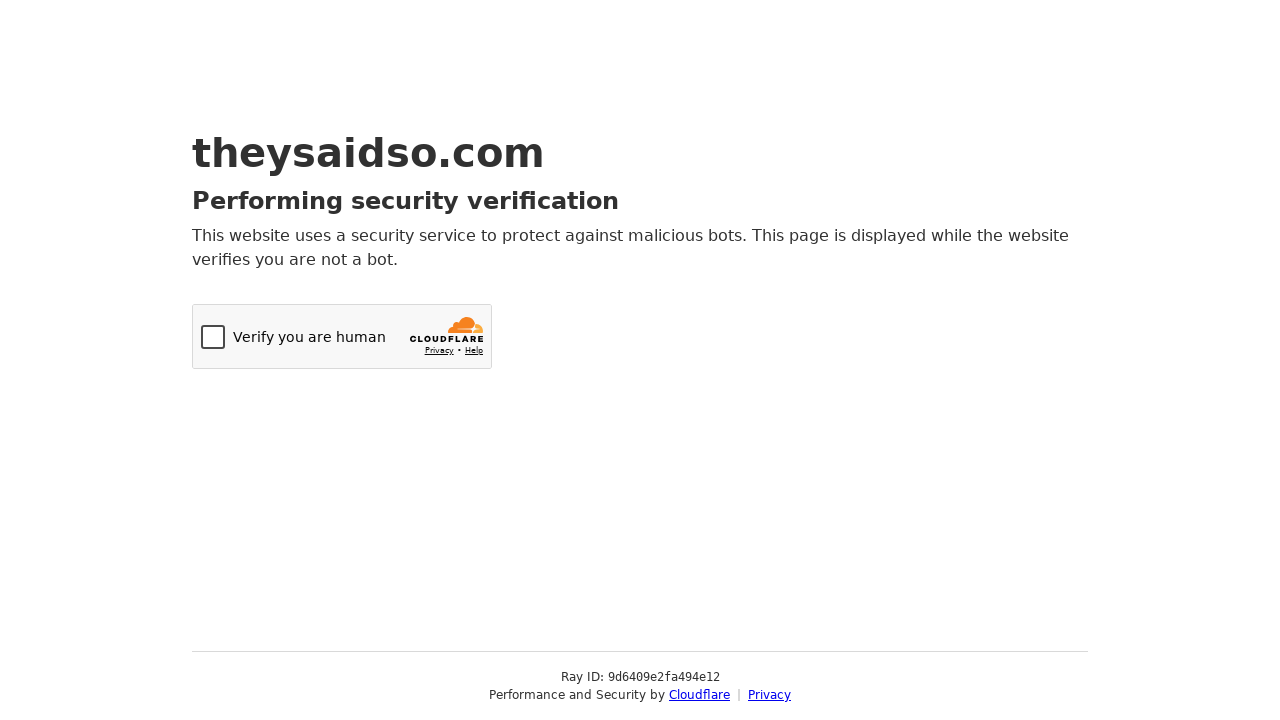

Set viewport size to 1054x800
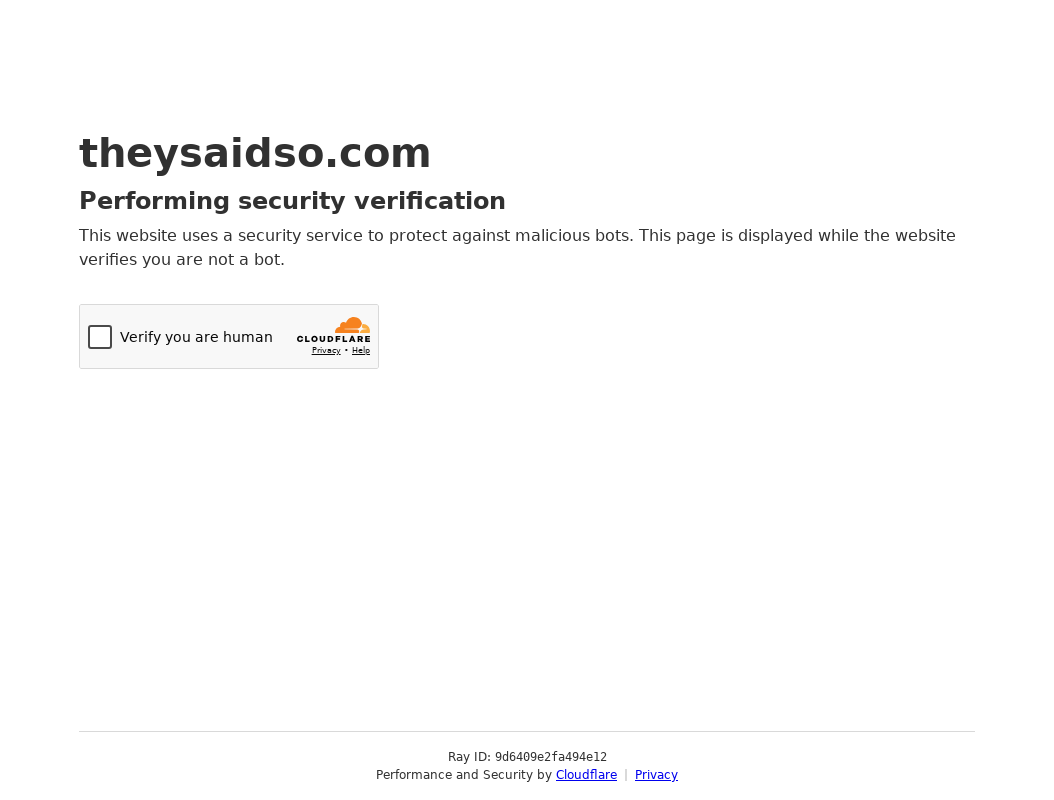

Waited for page to reach domcontentloaded state
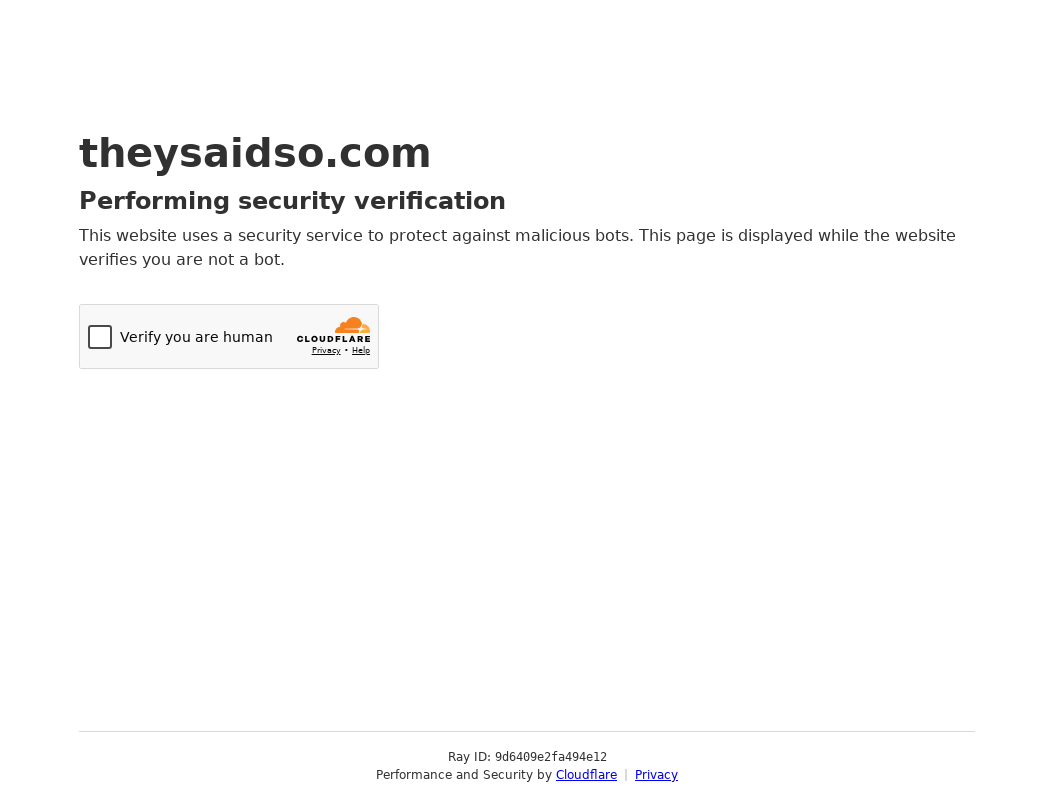

Scrolled down the page to view more content
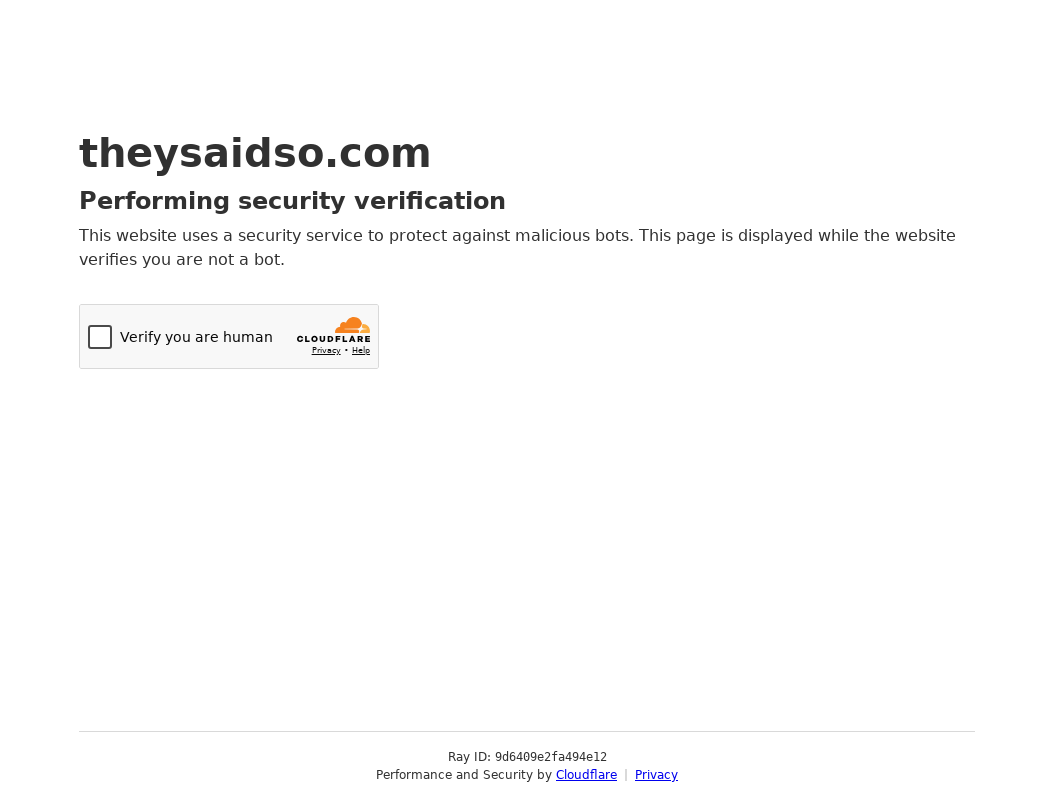

Waited 500ms for scroll animation to complete
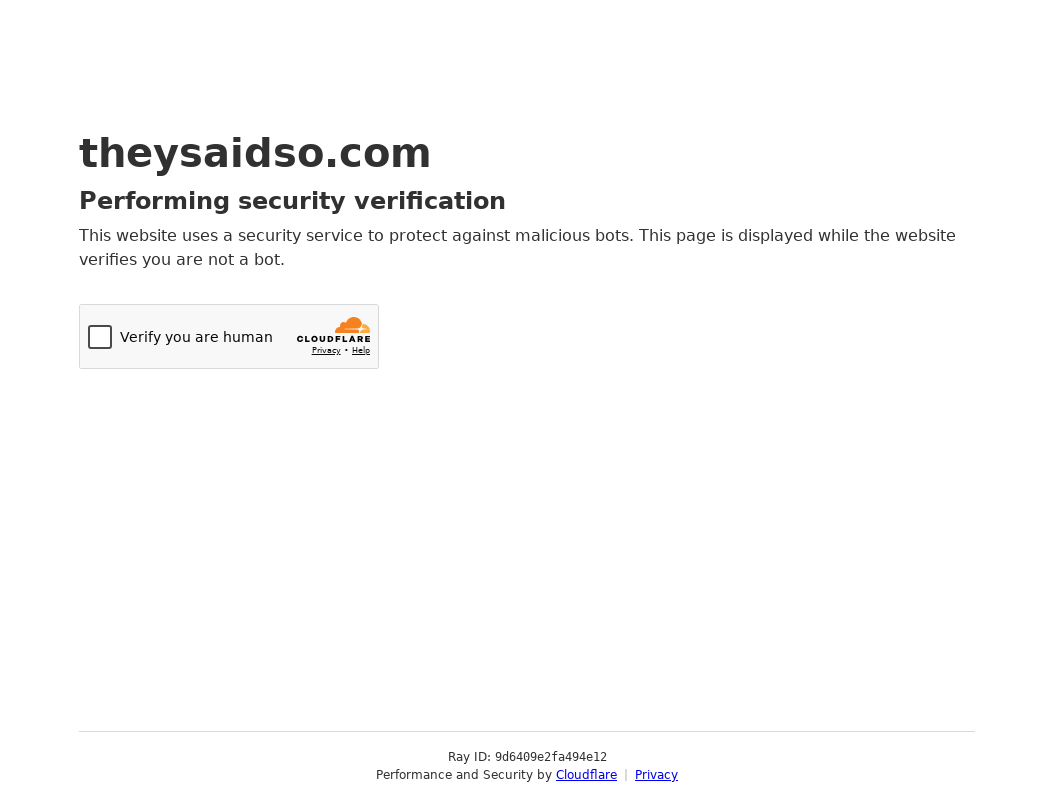

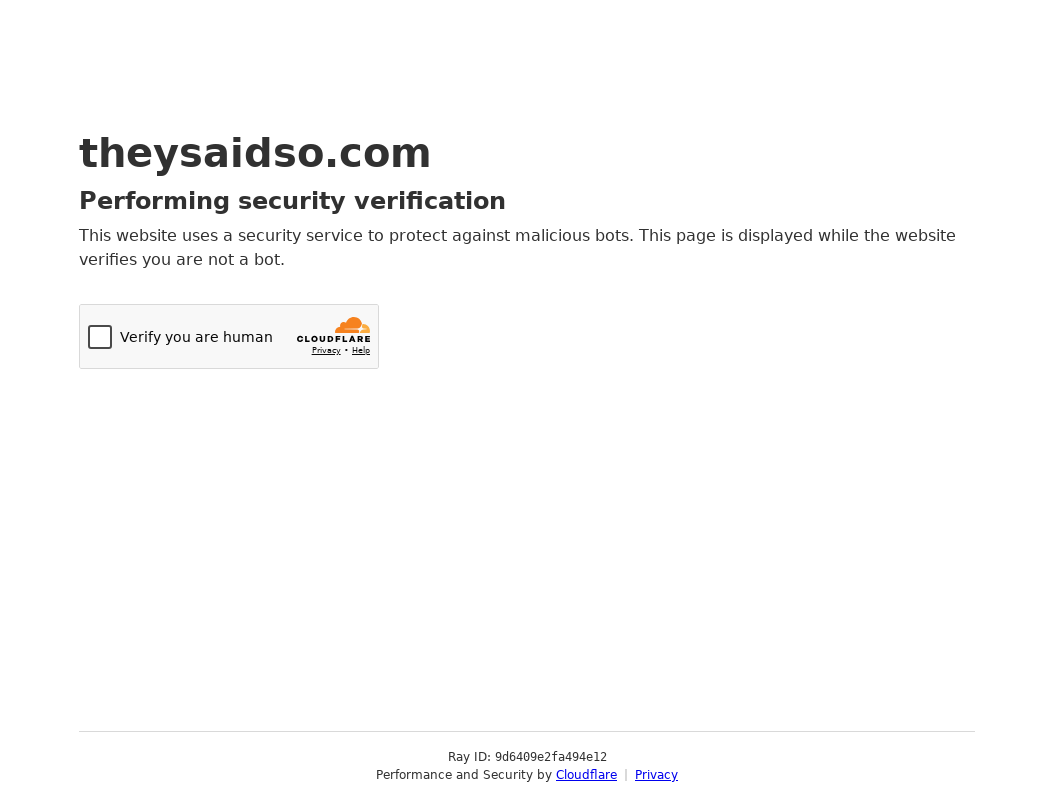